Navigates to Pro Kabaddi League standings page and verifies that the team standings table with points data is displayed.

Starting URL: https://www.prokabaddi.com/standings

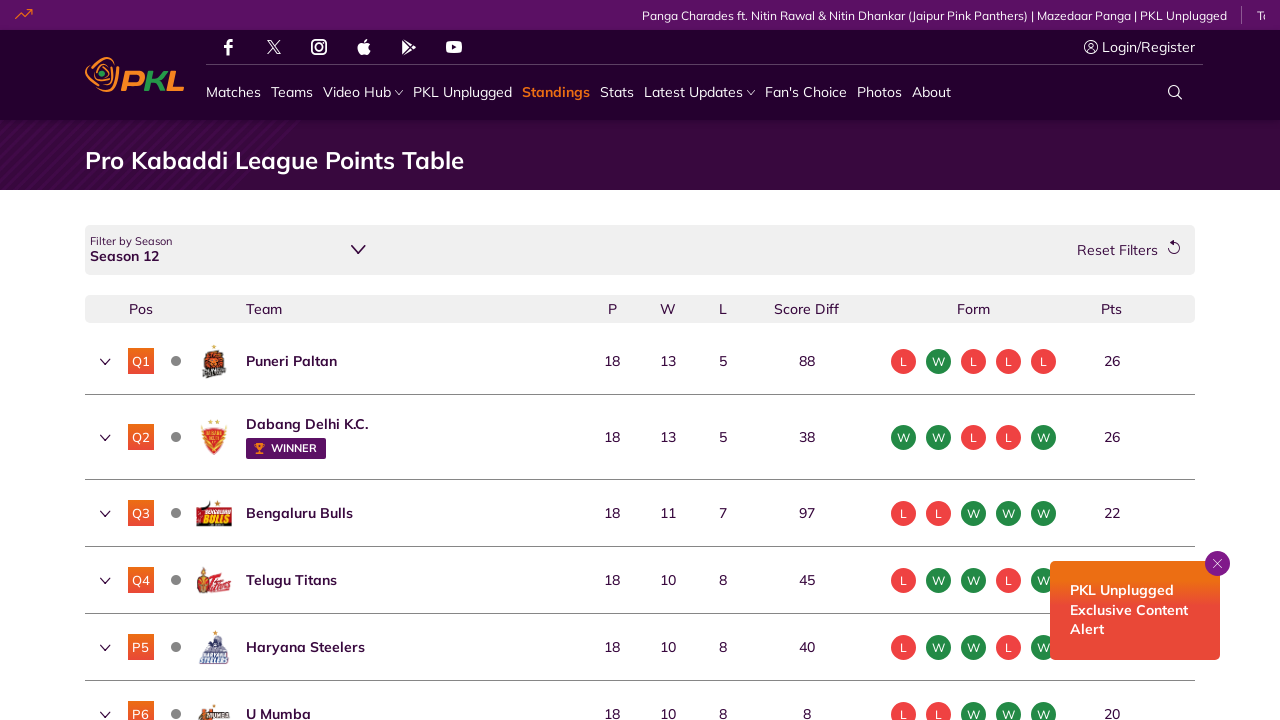

Navigated to Pro Kabaddi League standings page
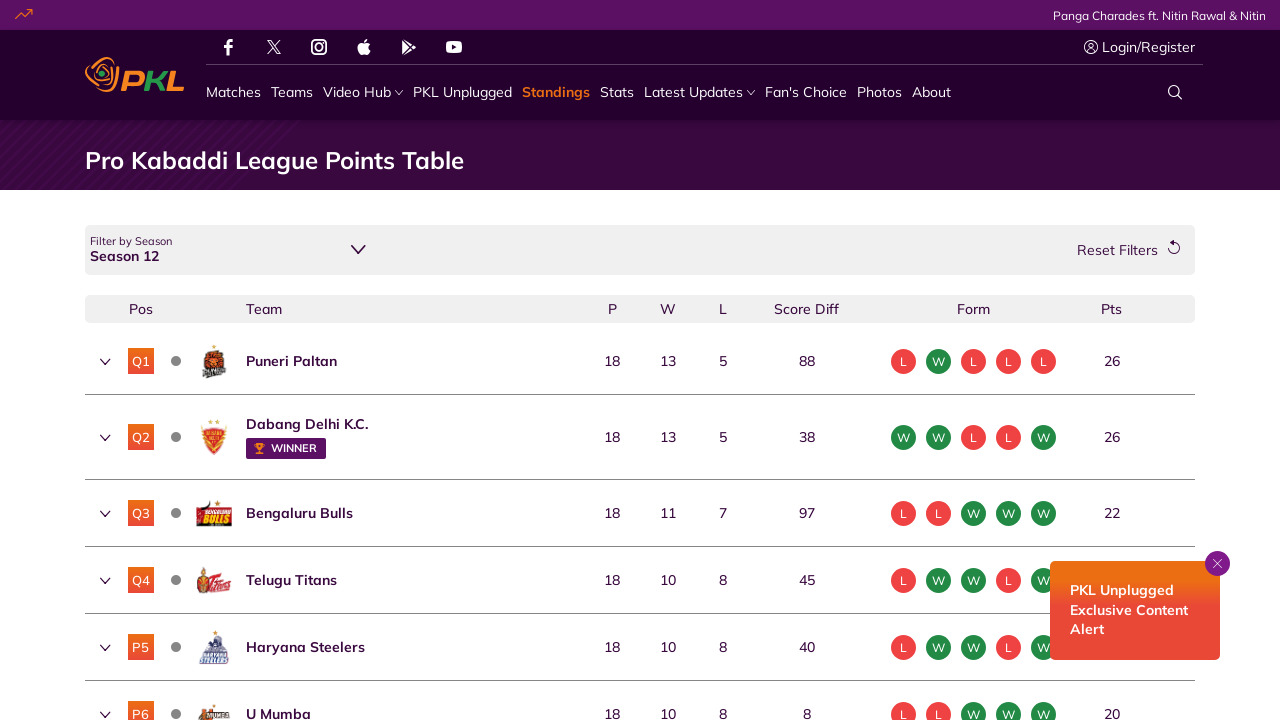

Team standings table loaded
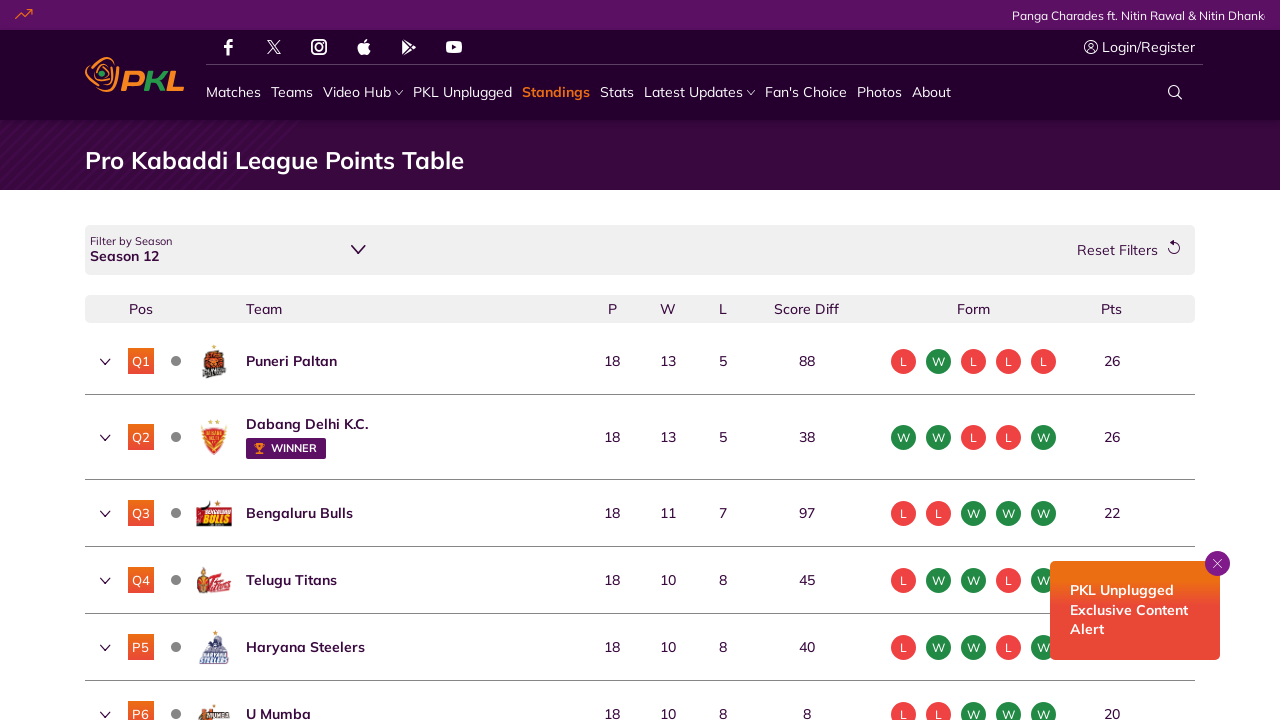

Team points data elements verified as present in standings table
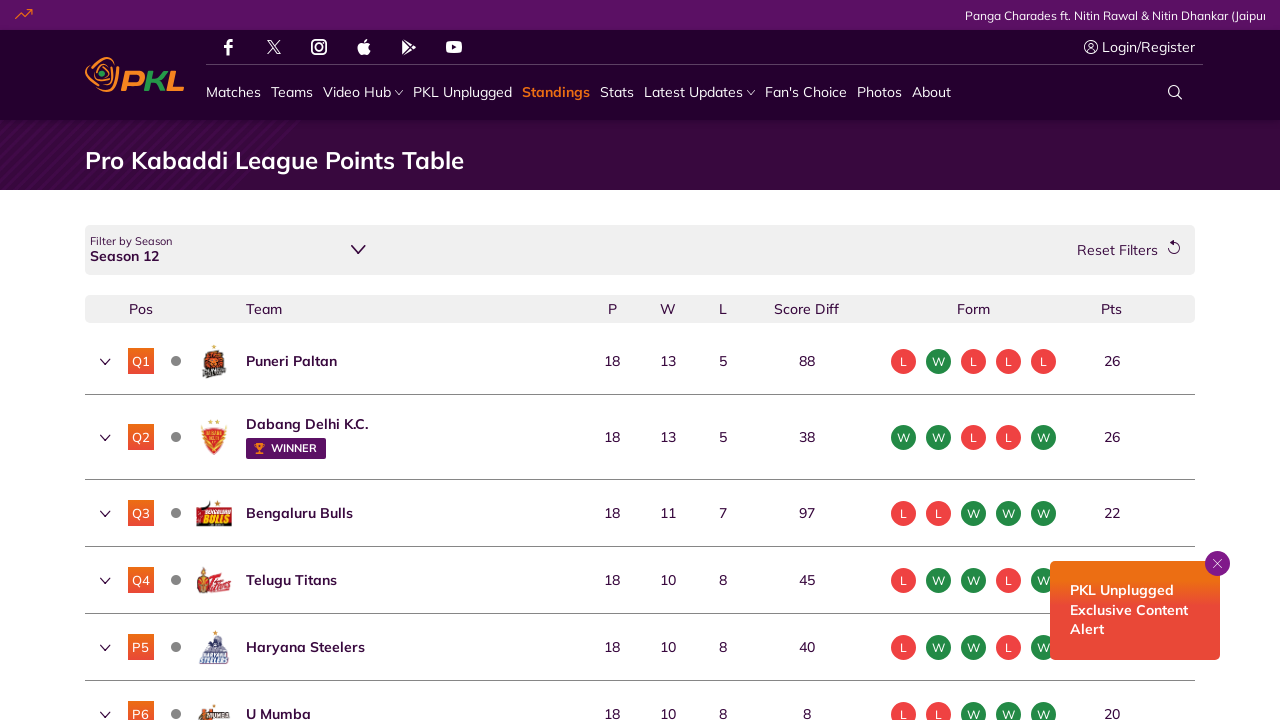

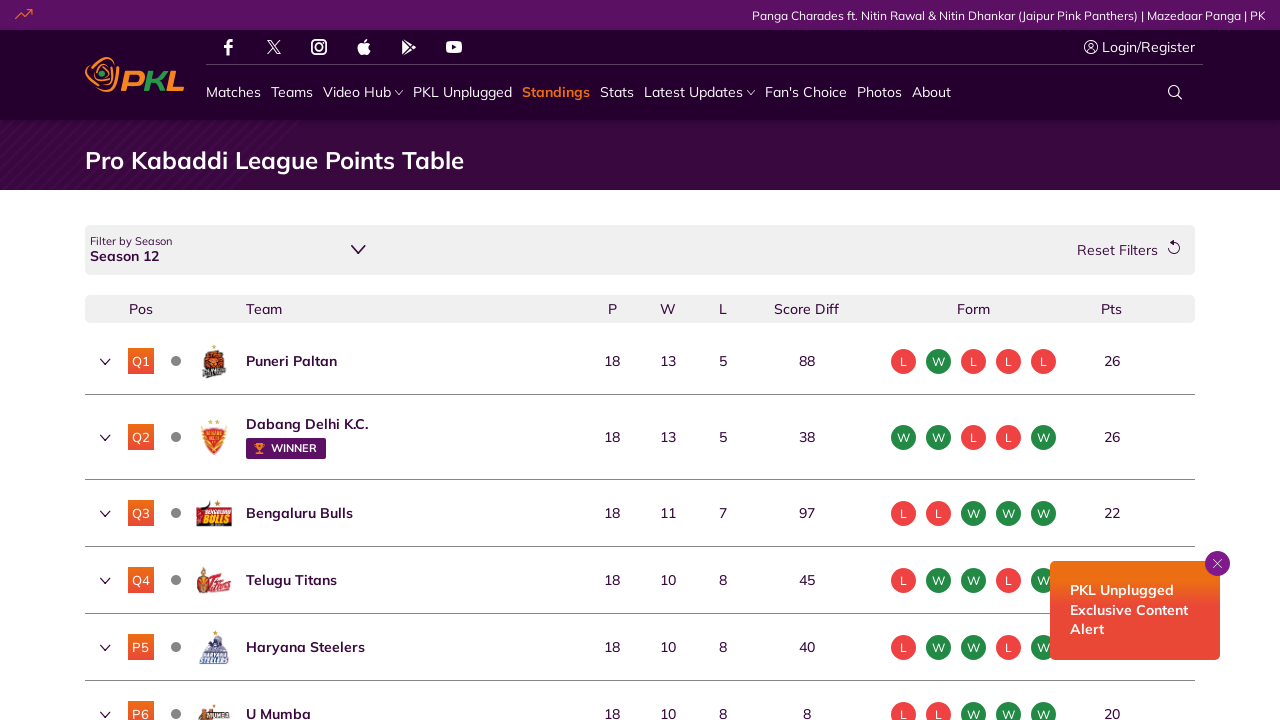